Navigates to a dynamic table page, scrolls down, and interacts with table rows to find elements that start with 'C' and their corresponding network values

Starting URL: https://practice.expandtesting.com/dynamic-table

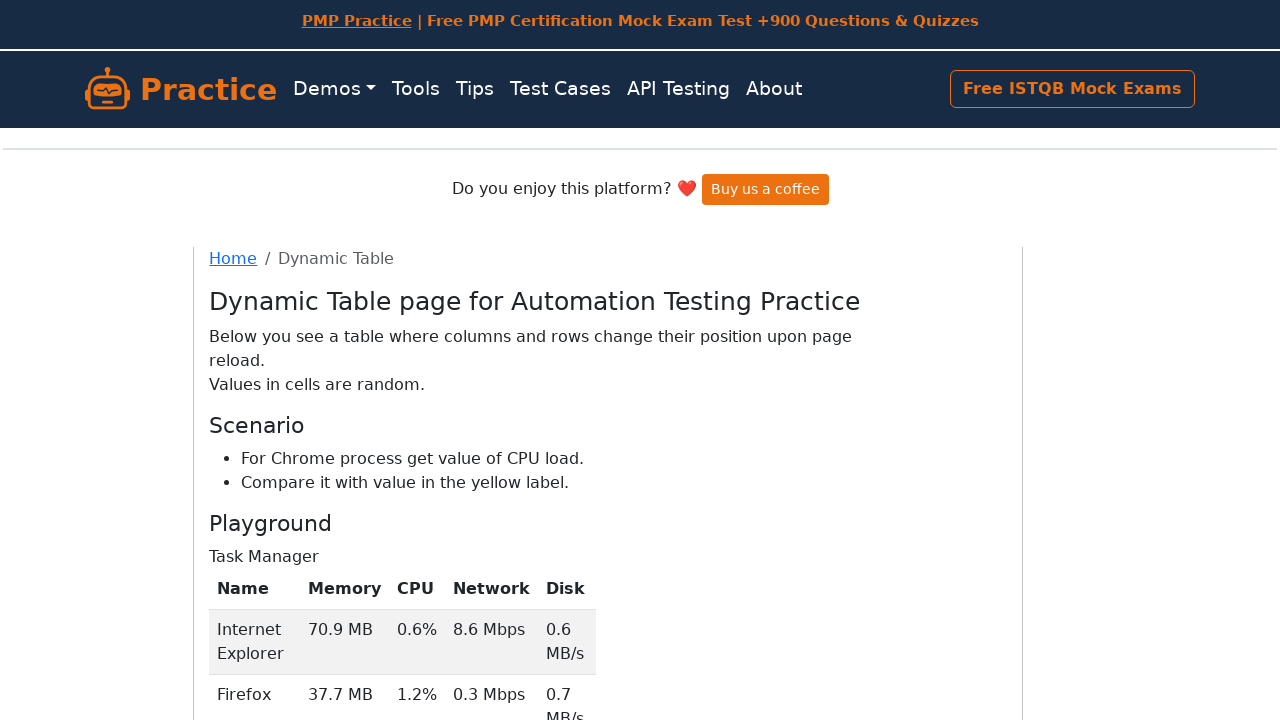

Scrolled down 350px to view the dynamic table
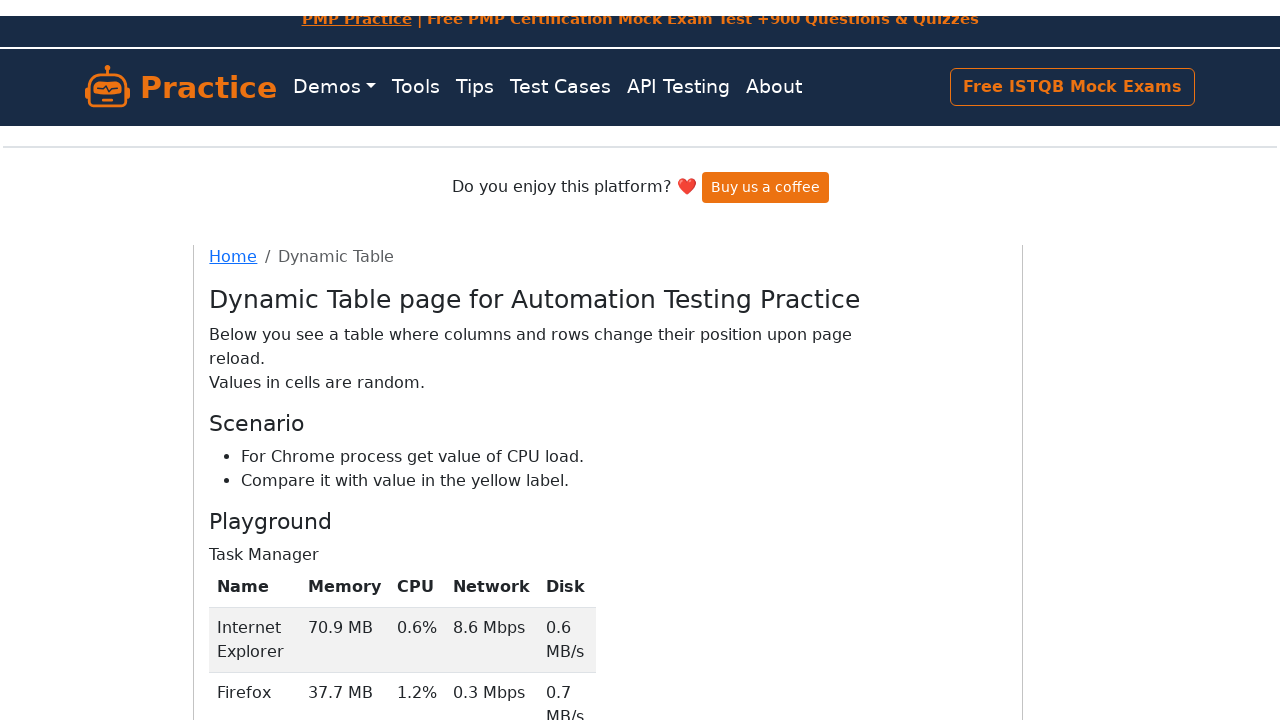

Table with class 'table table-striped' is now visible
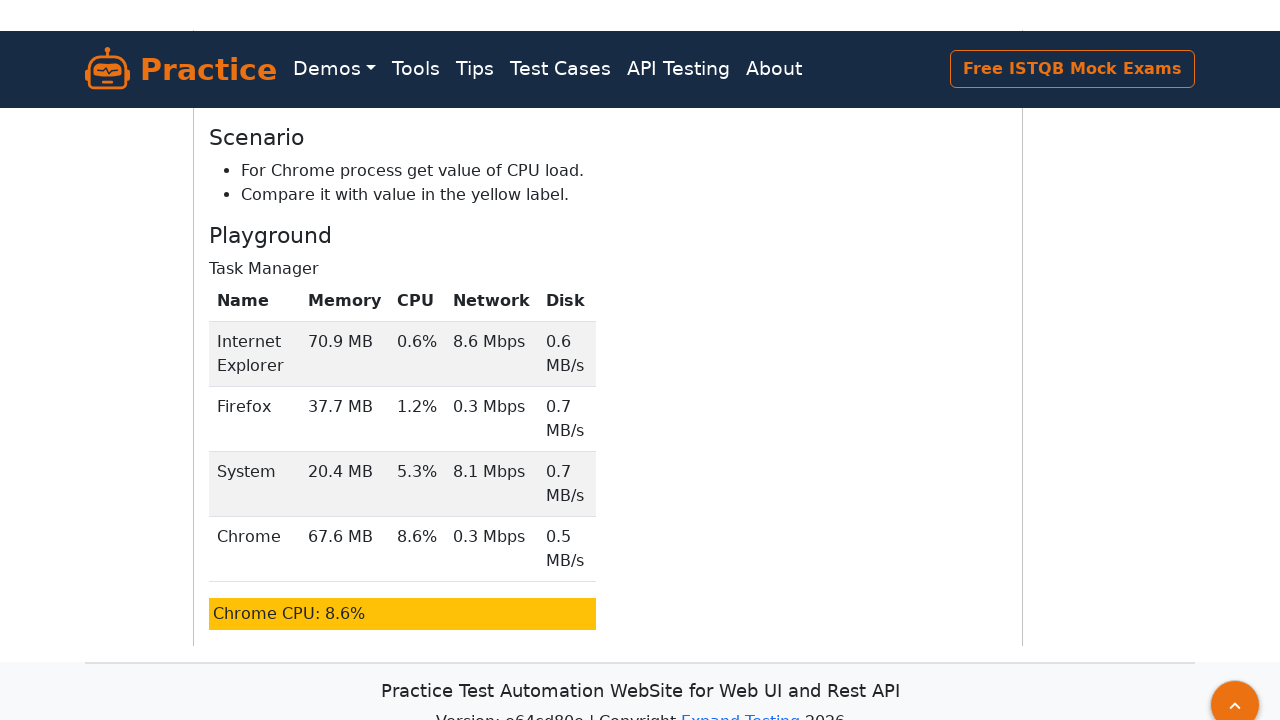

Retrieved all table rows - found 4 rows
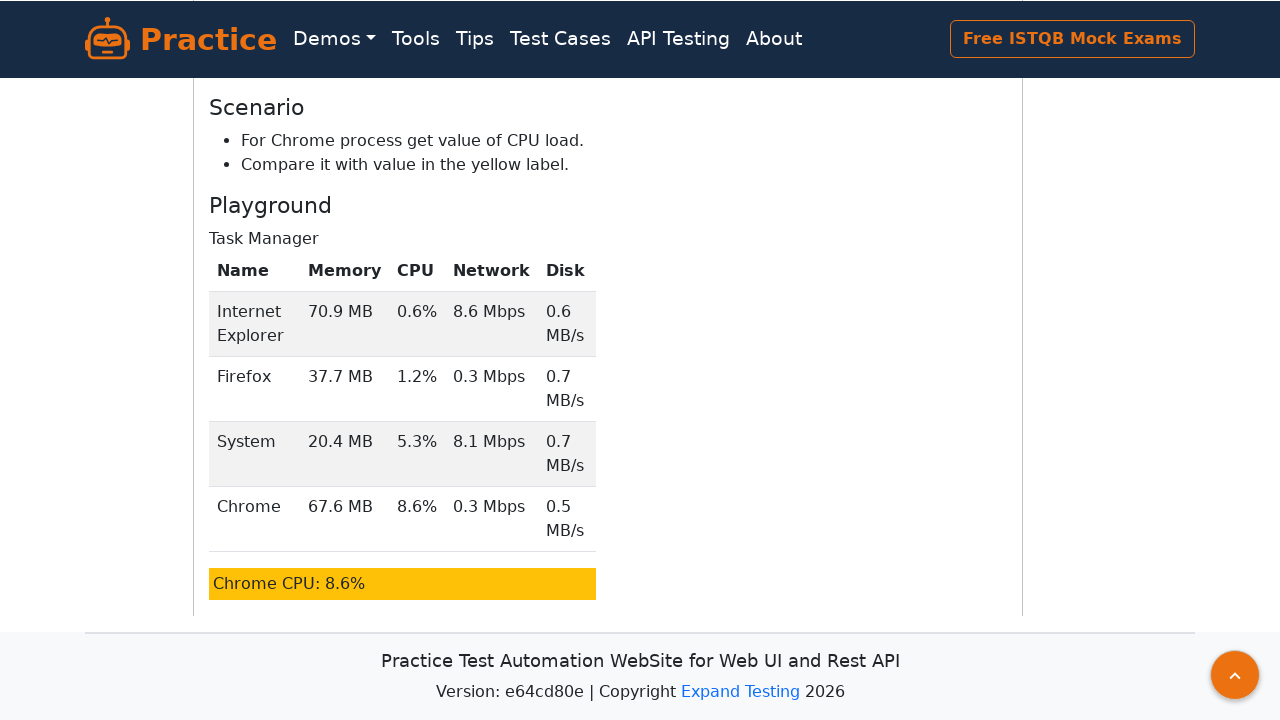

Retrieved text content from row 1, column 1: 'Internet Explorer'
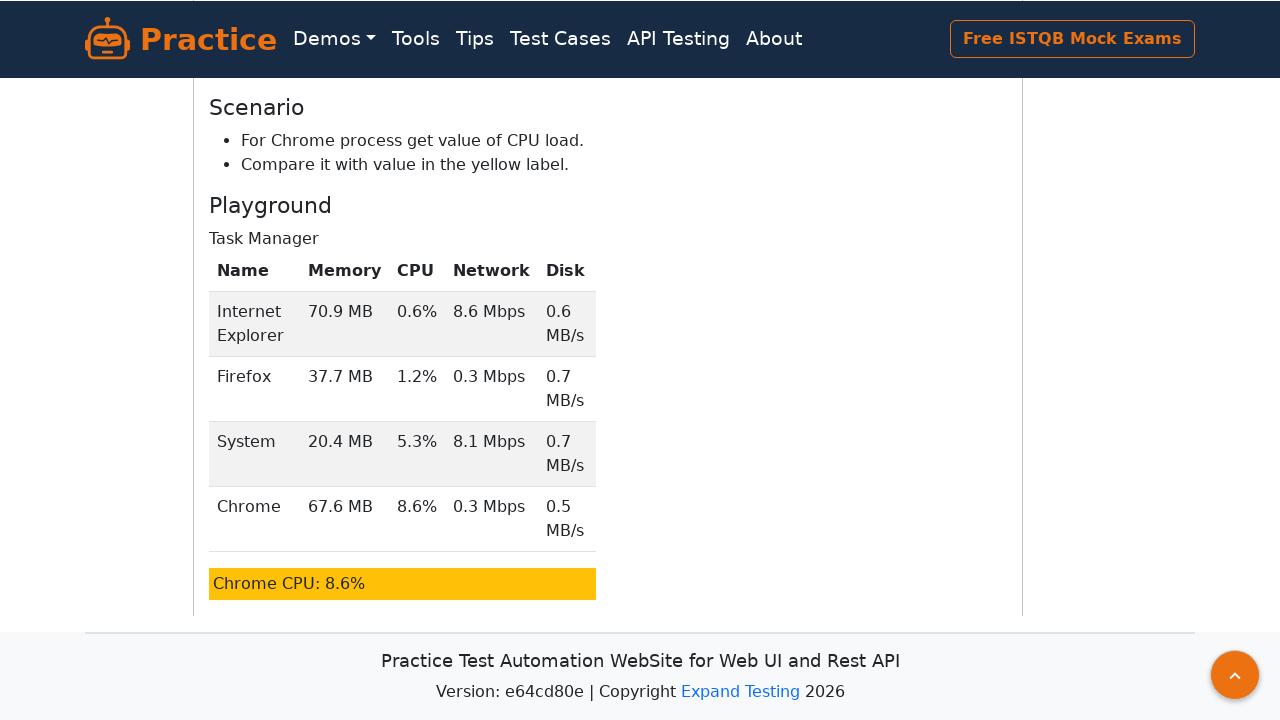

Retrieved text content from row 2, column 1: 'Firefox'
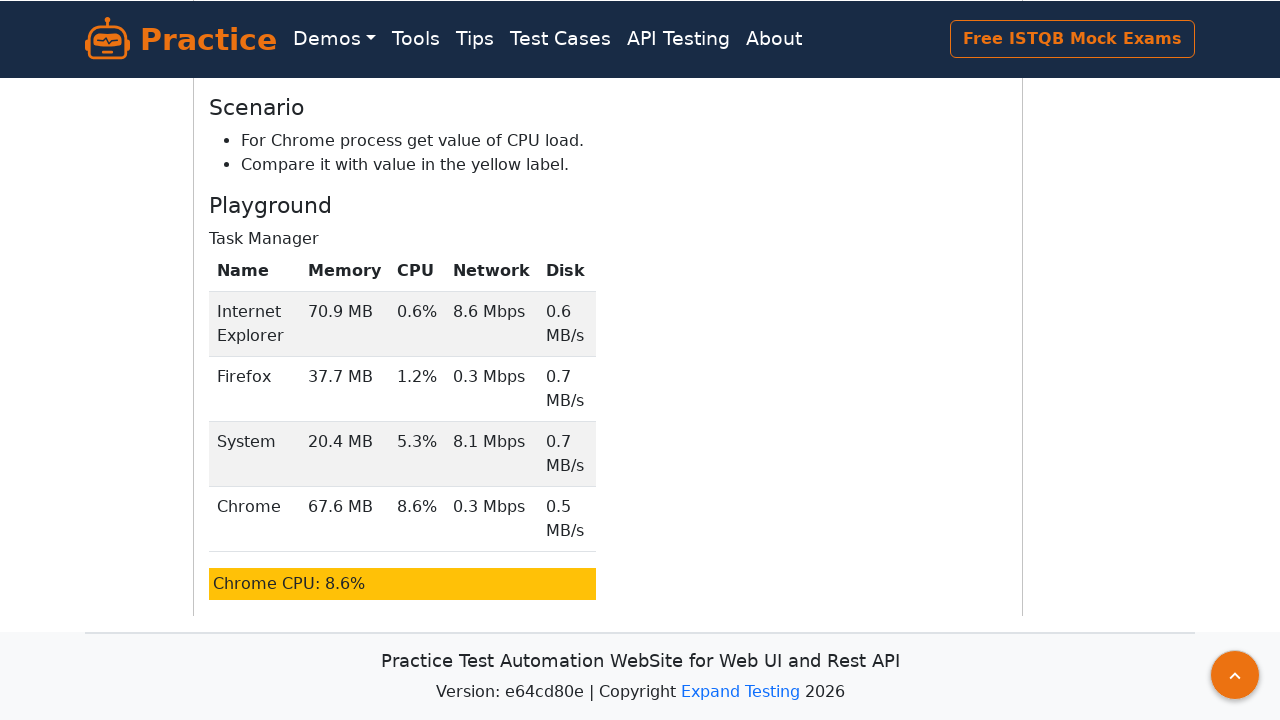

Retrieved text content from row 3, column 1: 'System'
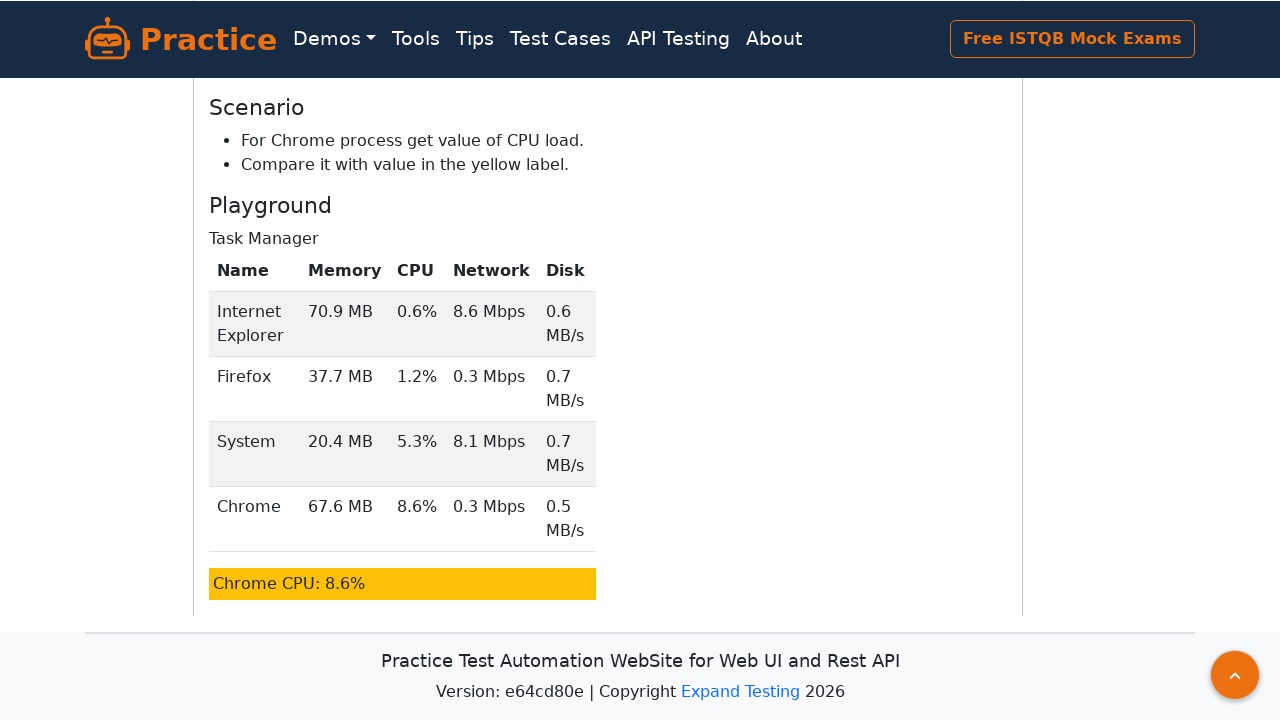

Retrieved text content from row 4, column 1: 'Chrome'
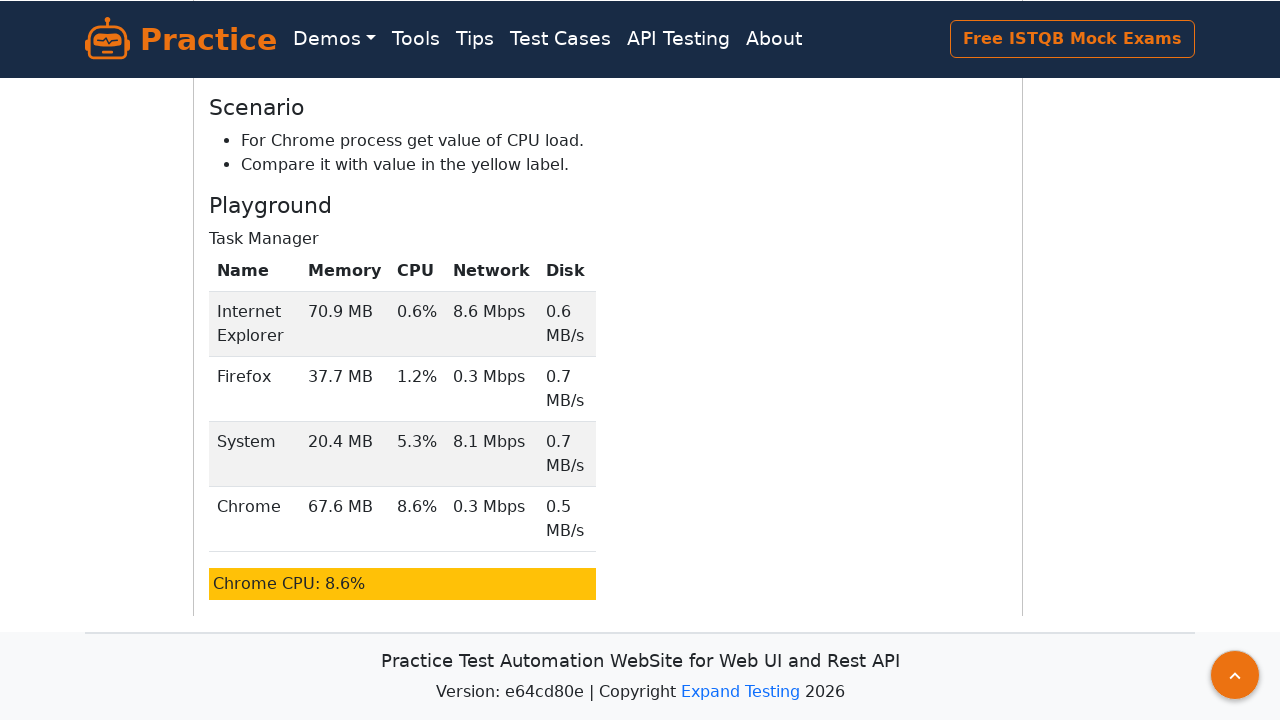

Found element starting with 'C': 'Chrome' - searching for corresponding Mbps value
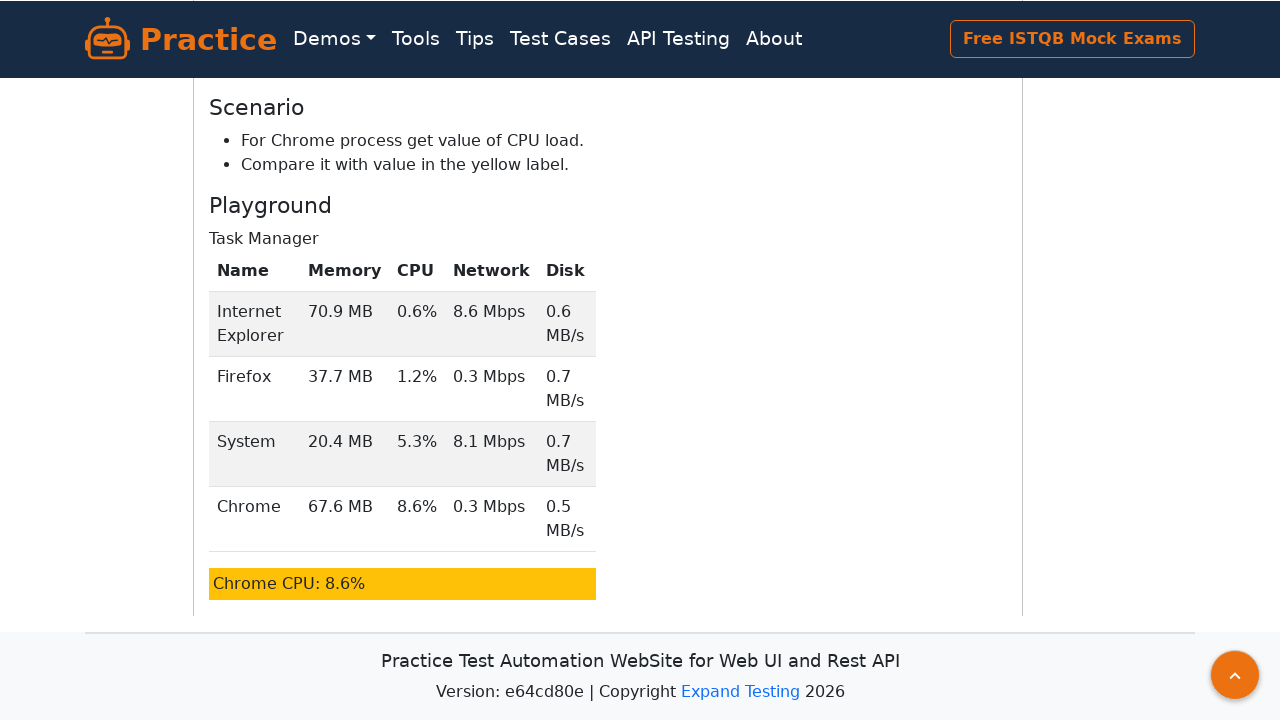

Found network Mbps value for 'Chrome': 0.3 Mbps
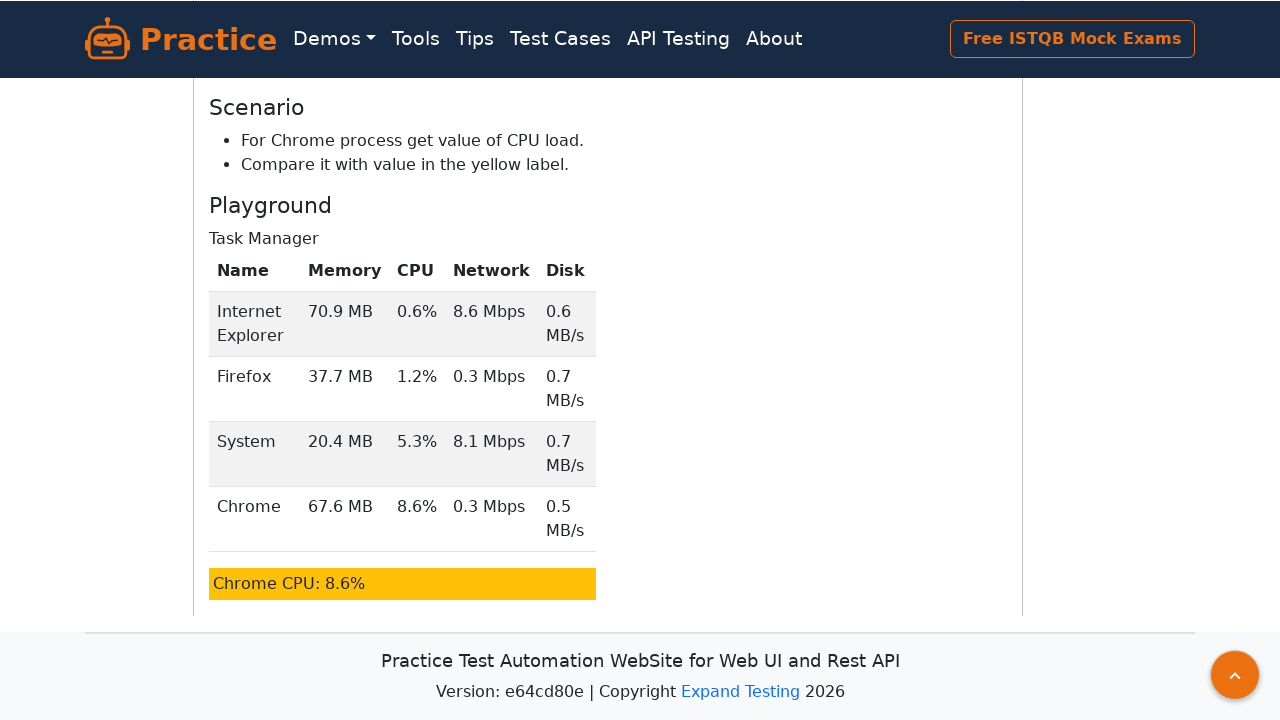

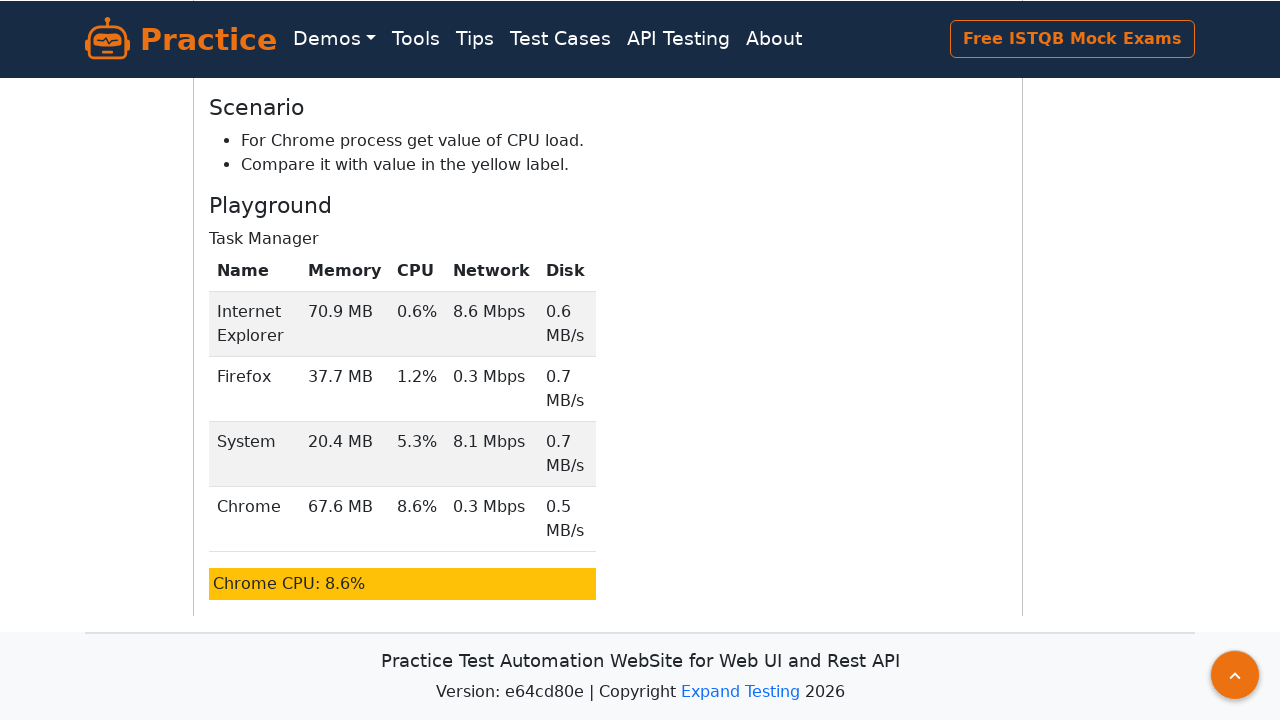